Tests dismissing a JavaScript confirm dialog by clicking a button, waiting for the confirm, dismissing it, and verifying the cancel result

Starting URL: https://automationfc.github.io/basic-form/index.html

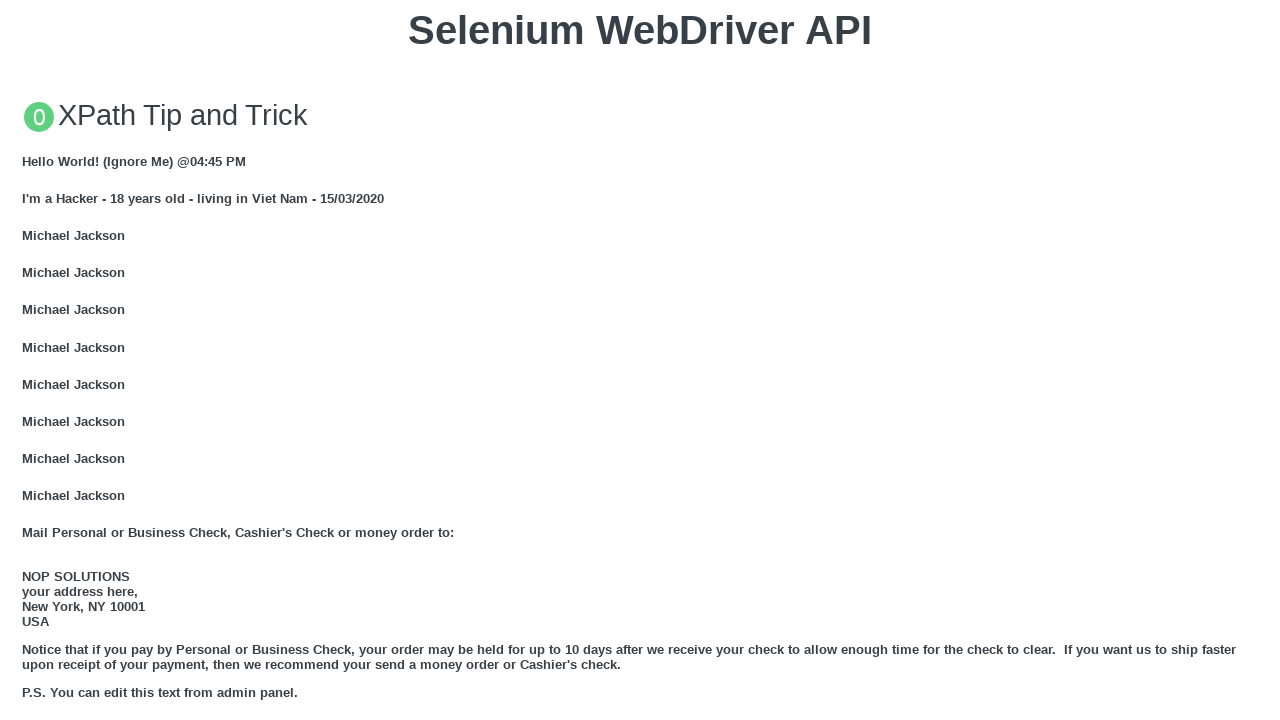

Set up dialog handler to dismiss confirm dialog
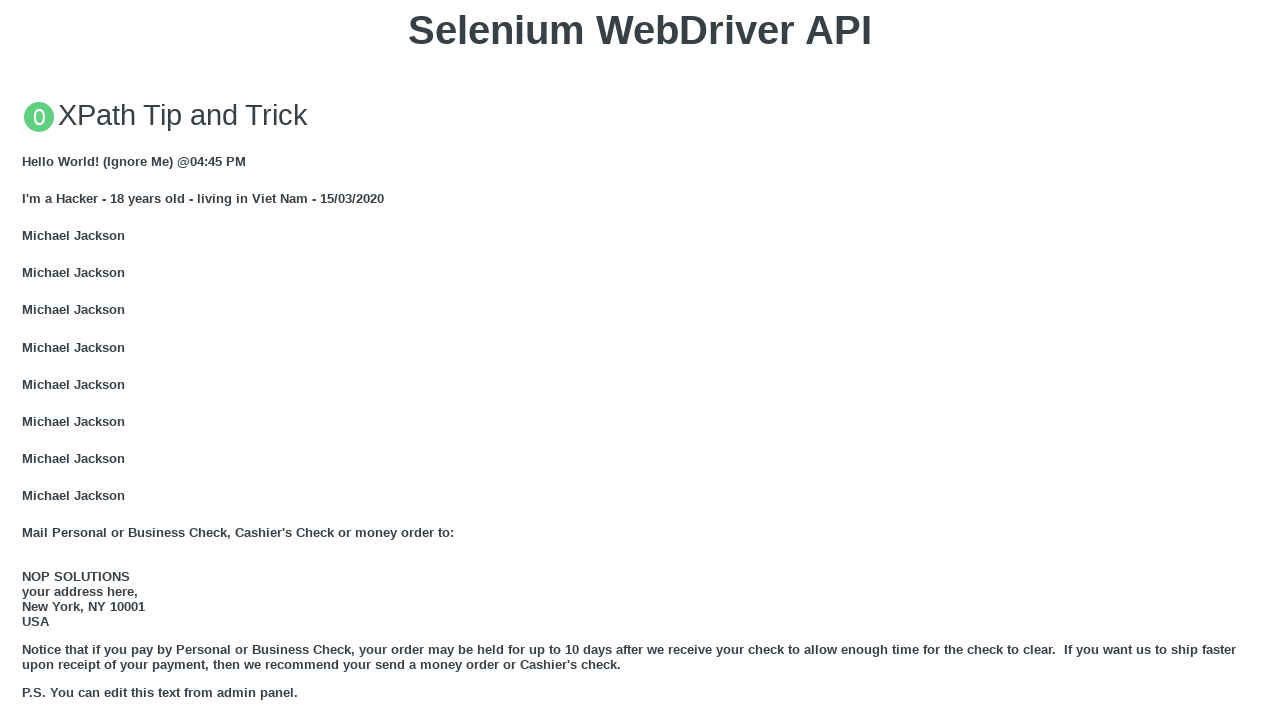

Clicked 'Click for JS Confirm' button to trigger JavaScript confirm dialog at (640, 360) on xpath=//button[text()='Click for JS Confirm']
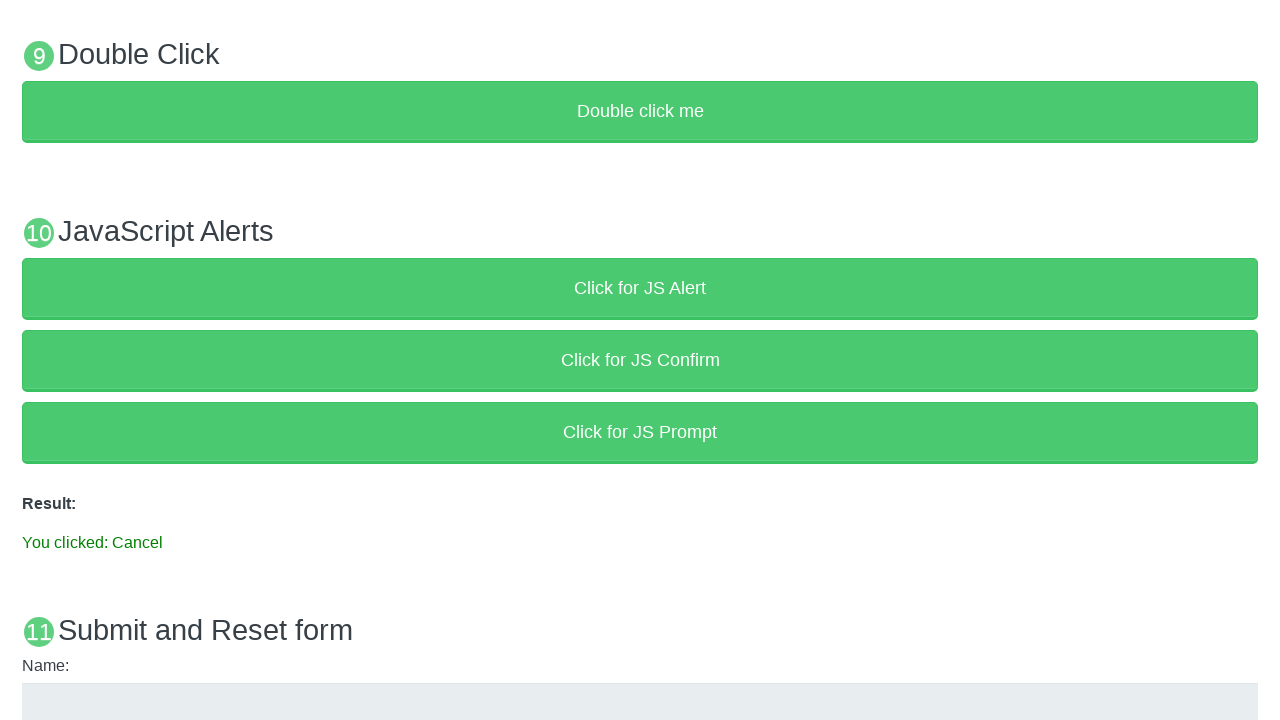

Result element loaded after dismissing confirm dialog
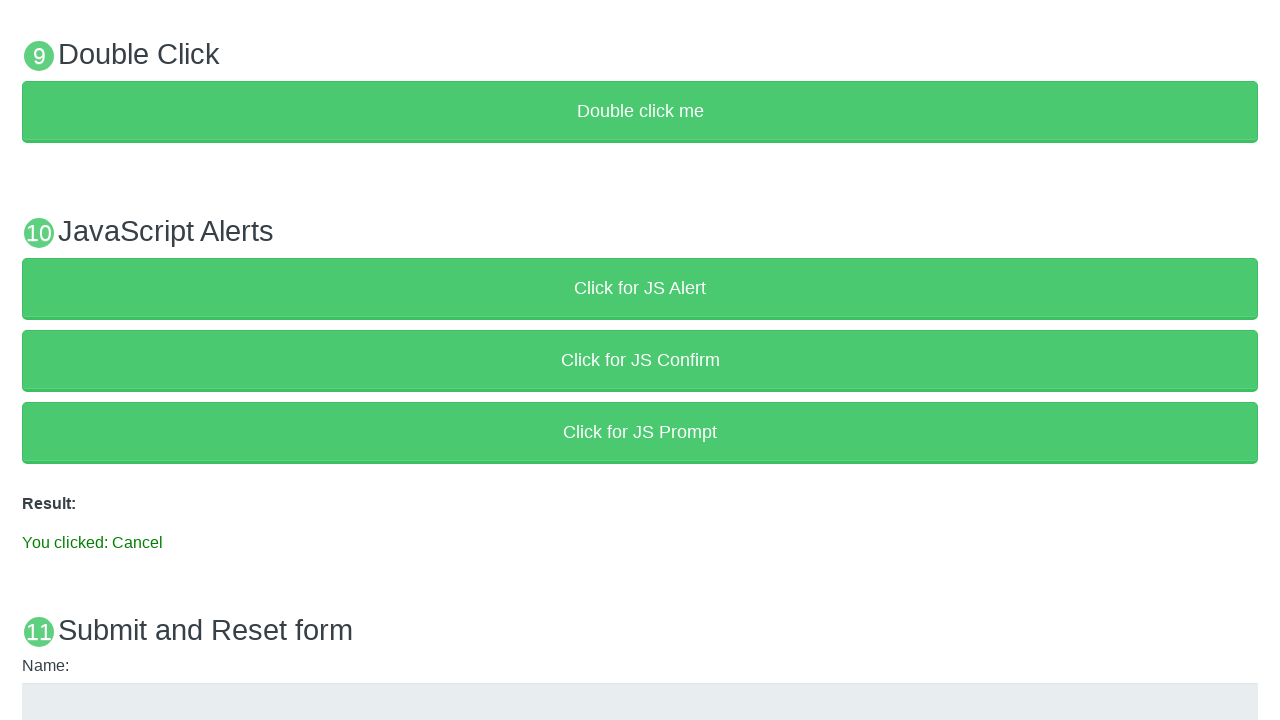

Verified that result text shows 'You clicked: Cancel'
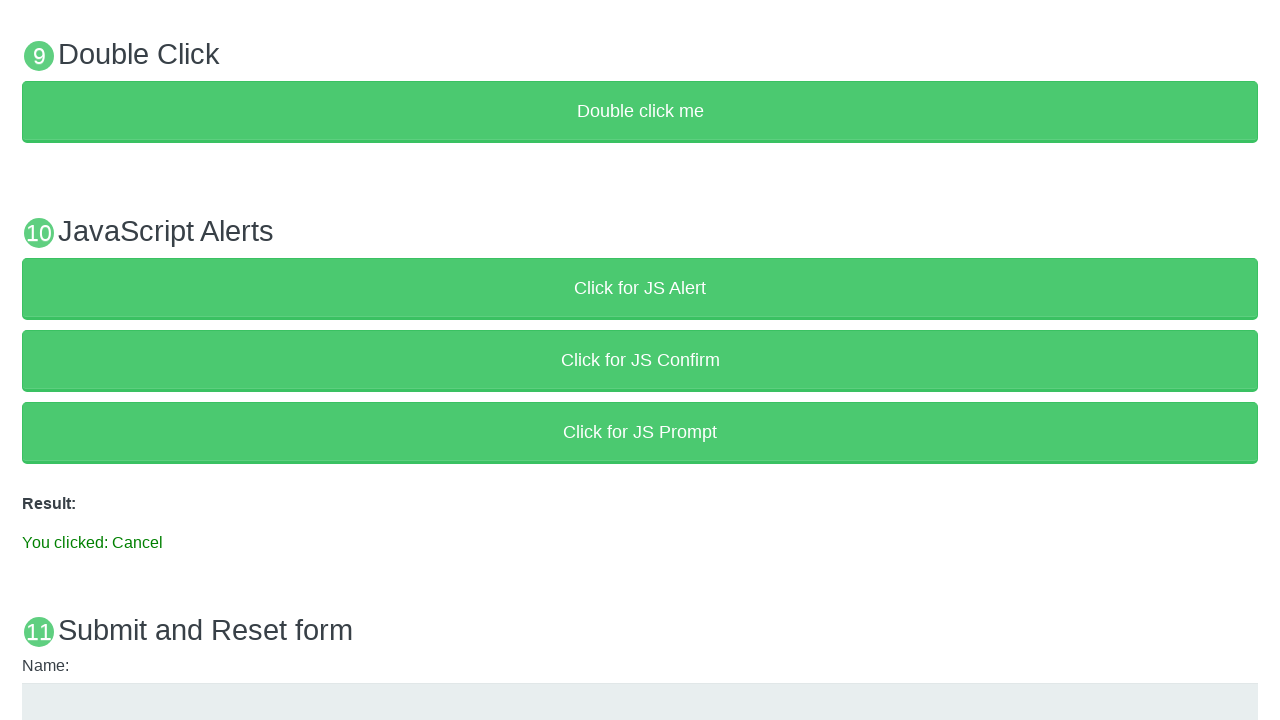

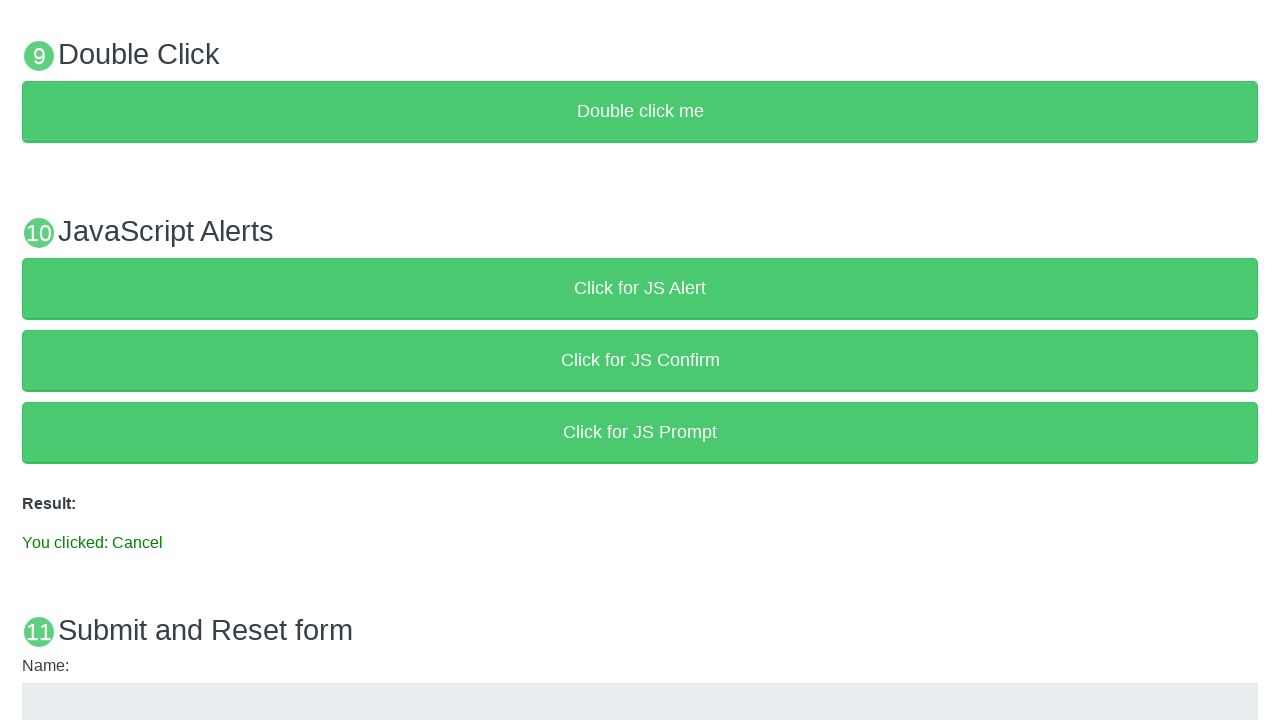